Scrolls down on the products page to view filter options

Starting URL: https://www.tatacliq.com

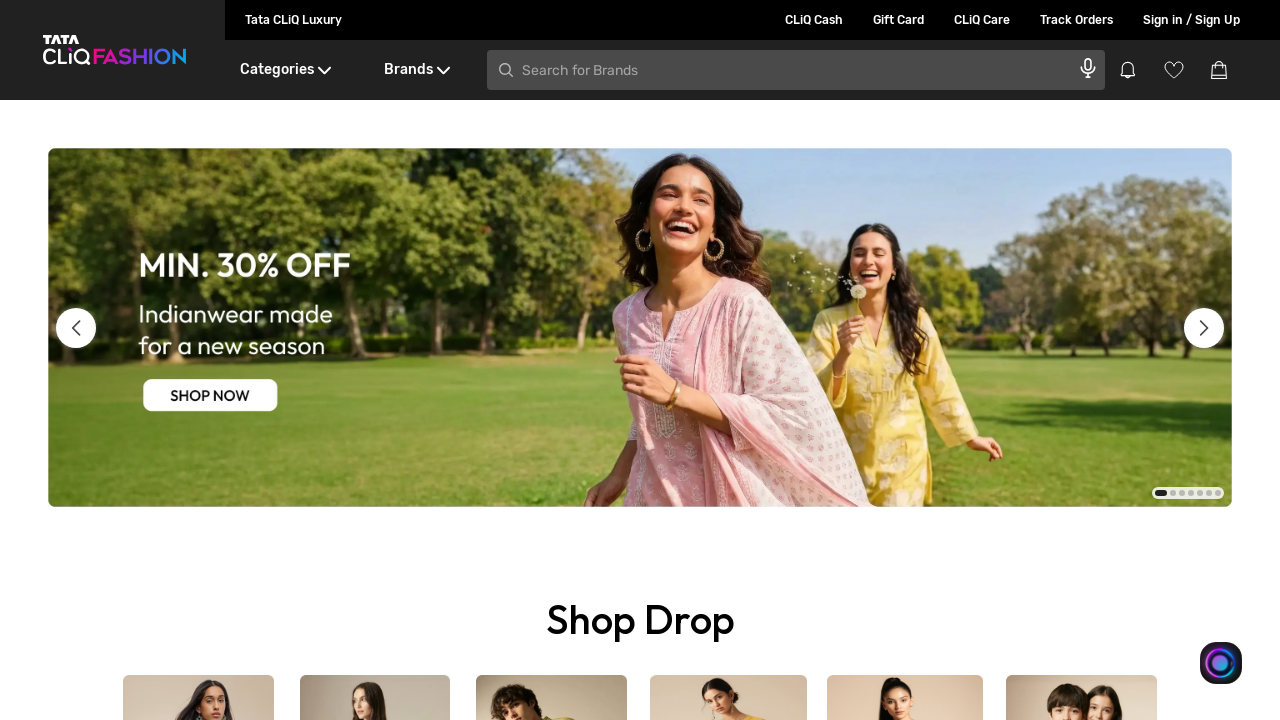

Waited 20 seconds for page to load
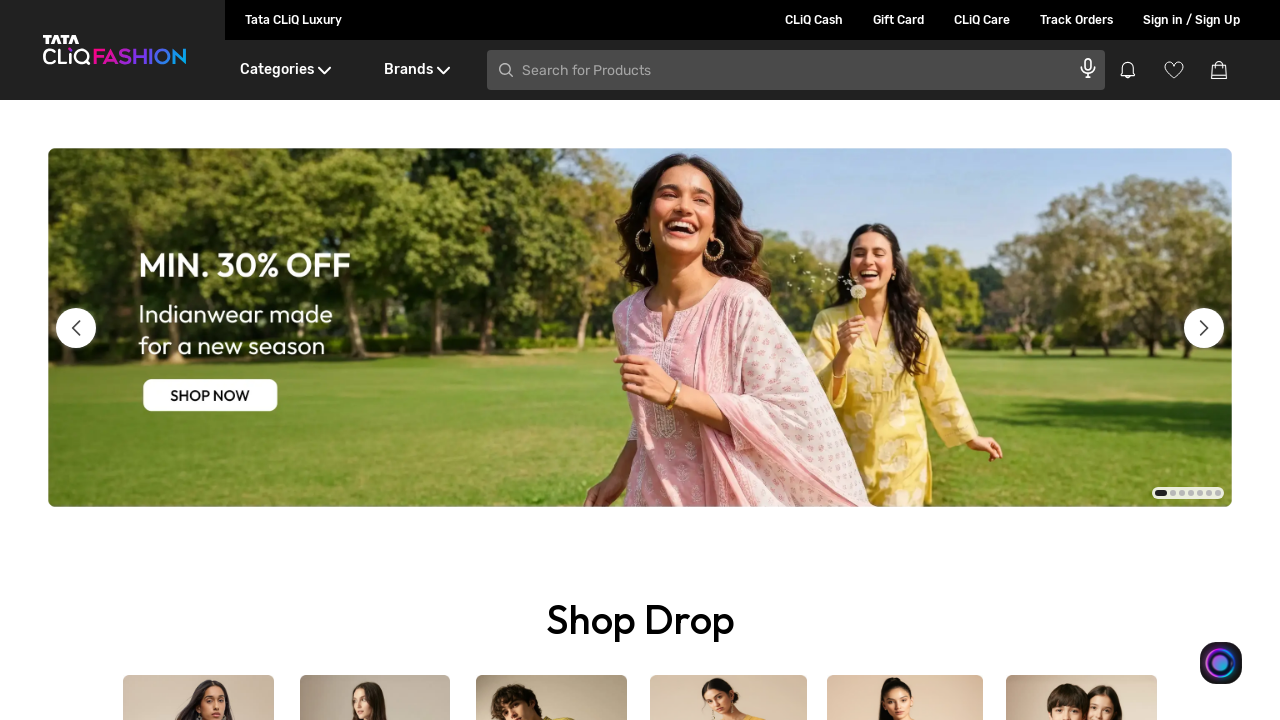

Scrolled down 400 pixels to view filter options
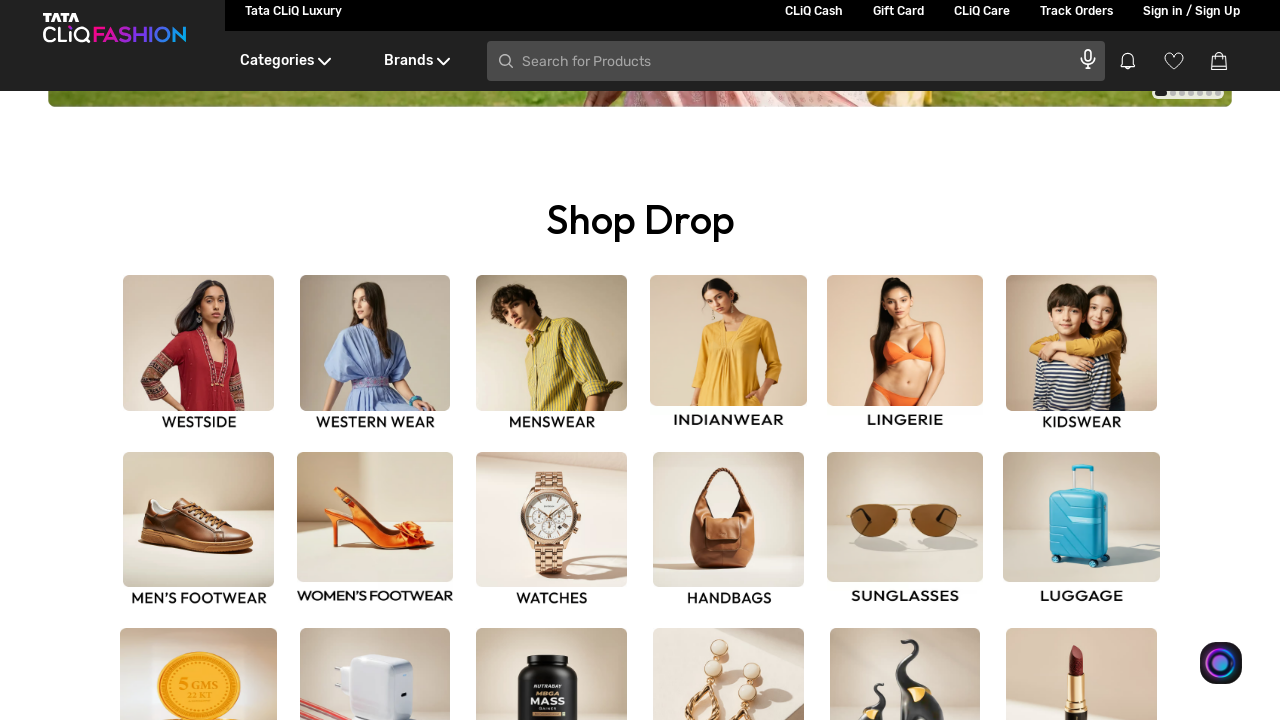

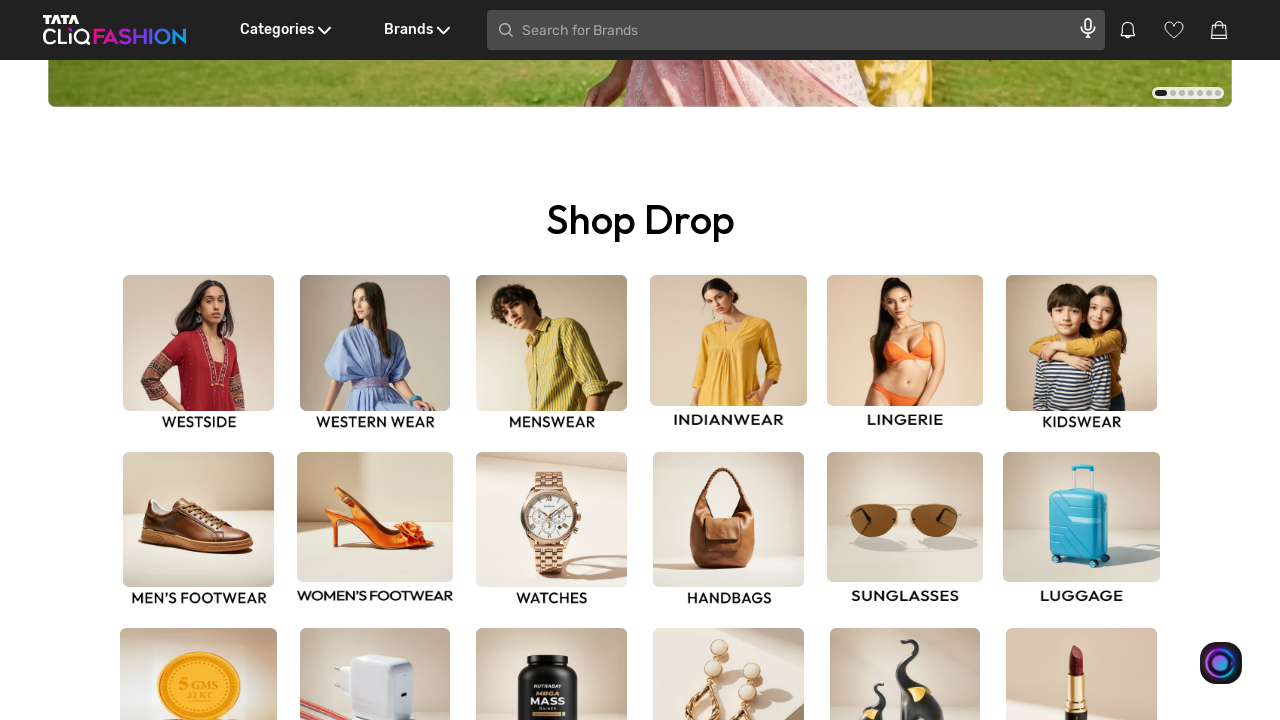